Tests navigation menu interaction by hovering over "Course" menu item, then hovering over "Software Testing Training" submenu, and finally clicking on "ST Advanced class" link.

Starting URL: https://lh.inmakesedu.com/home

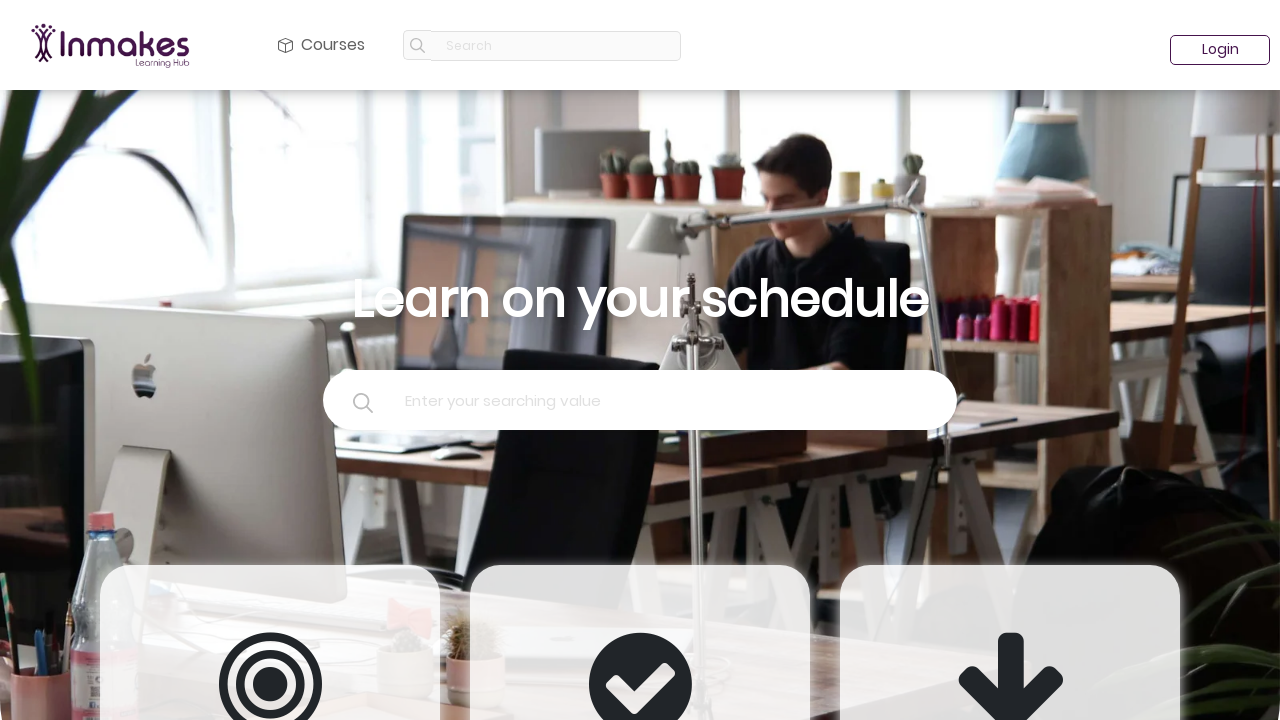

Page loaded with domcontentloaded state
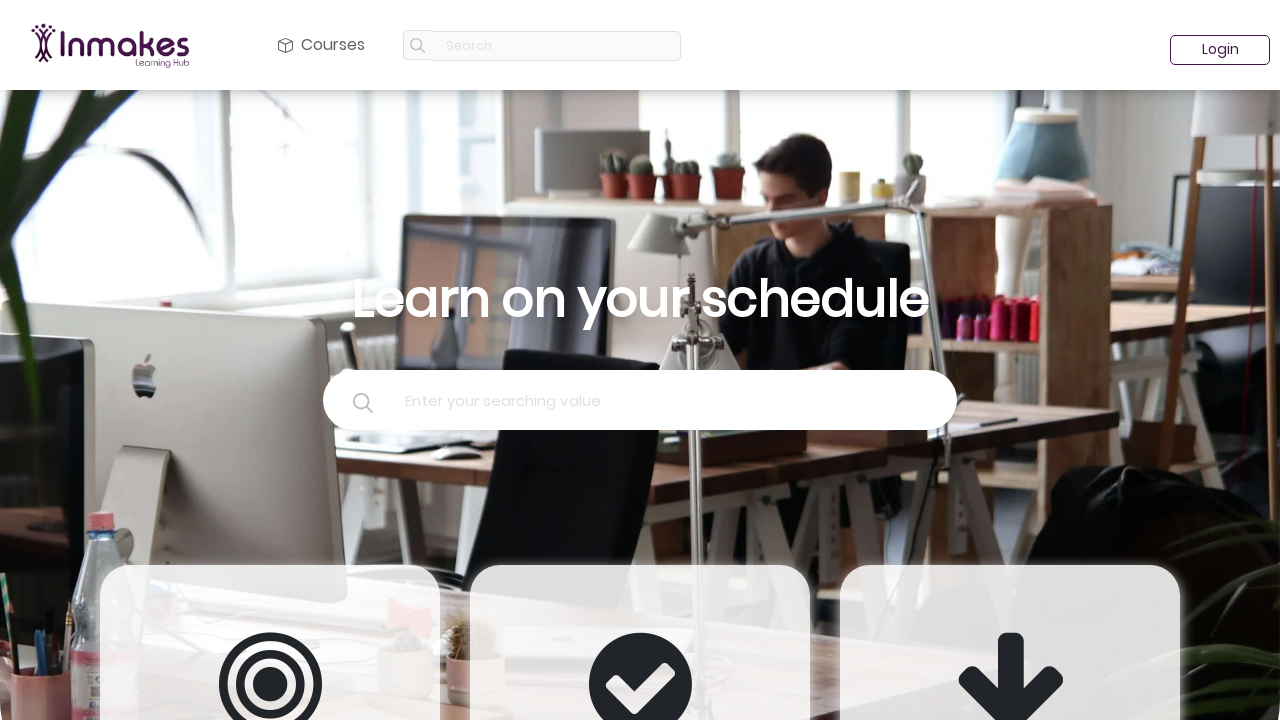

Hovered over Course navigation menu item at (322, 45) on a.nav-link >> nth=0
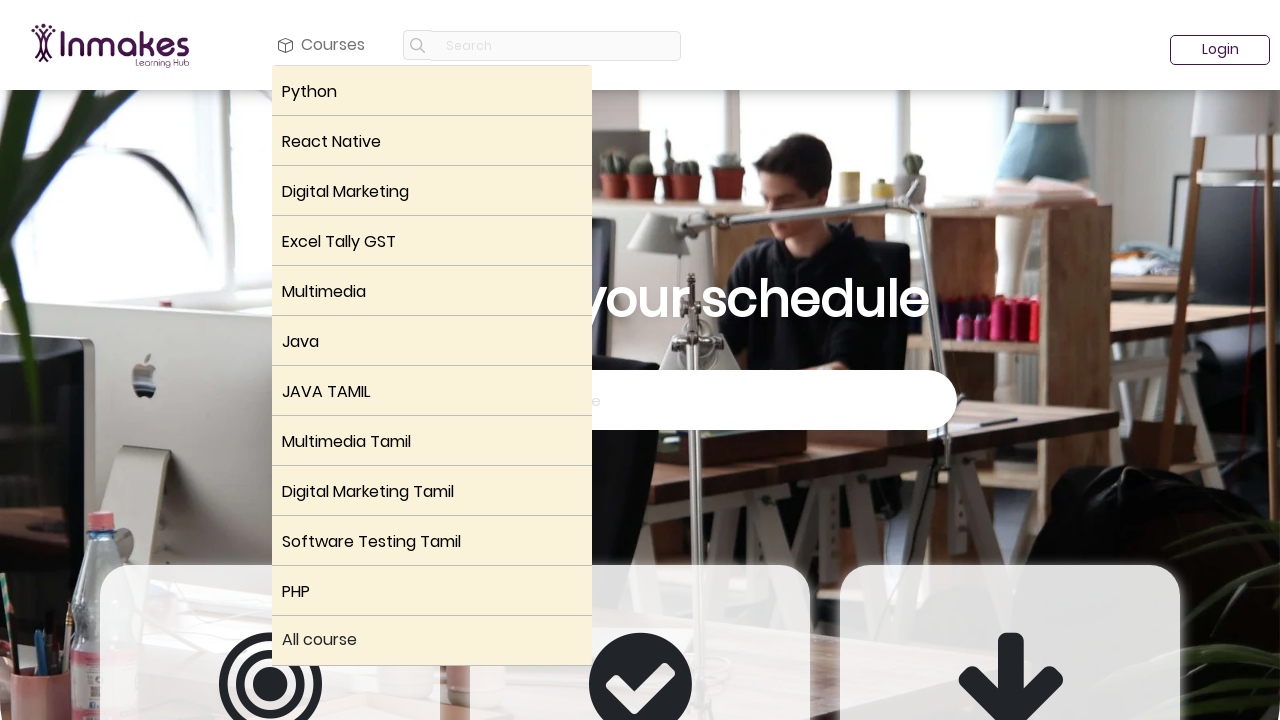

Waited 500ms for dropdown menu to appear
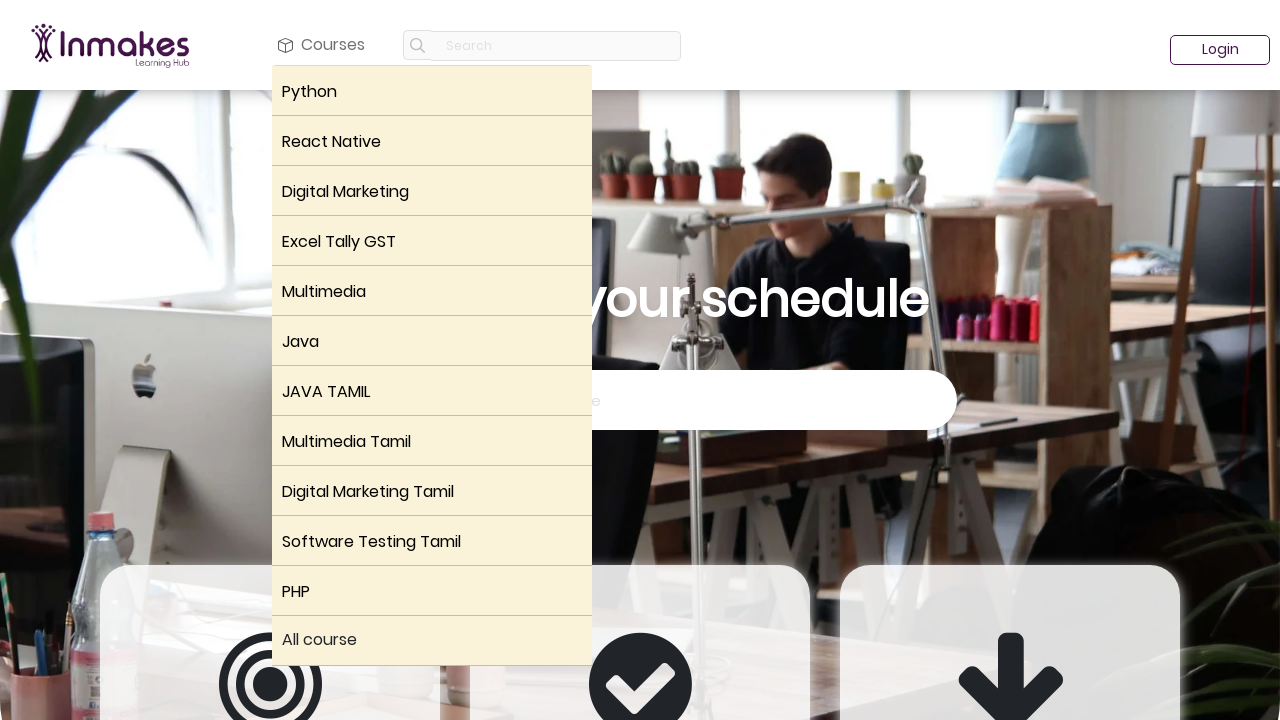

Hovered over Software Testing Training submenu at (432, 541) on div.dropdown.dropright.p-0.m-0 >> nth=9
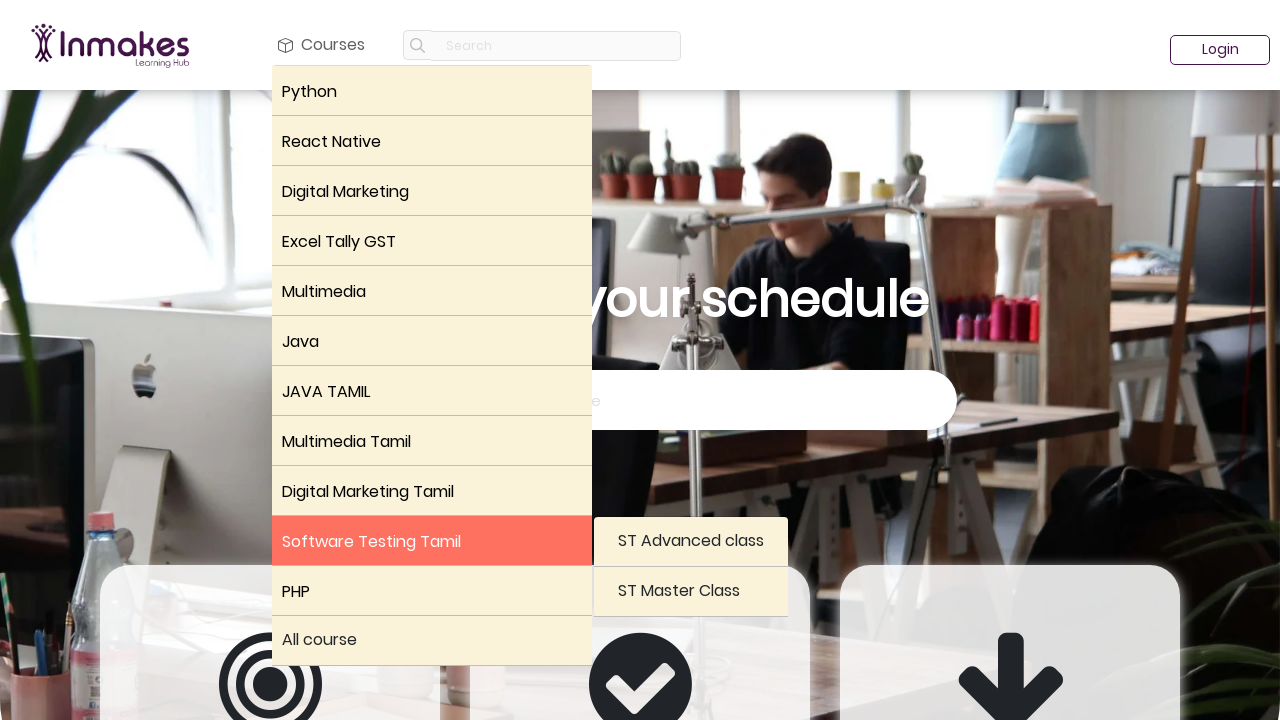

Waited 500ms for nested dropdown menu to appear
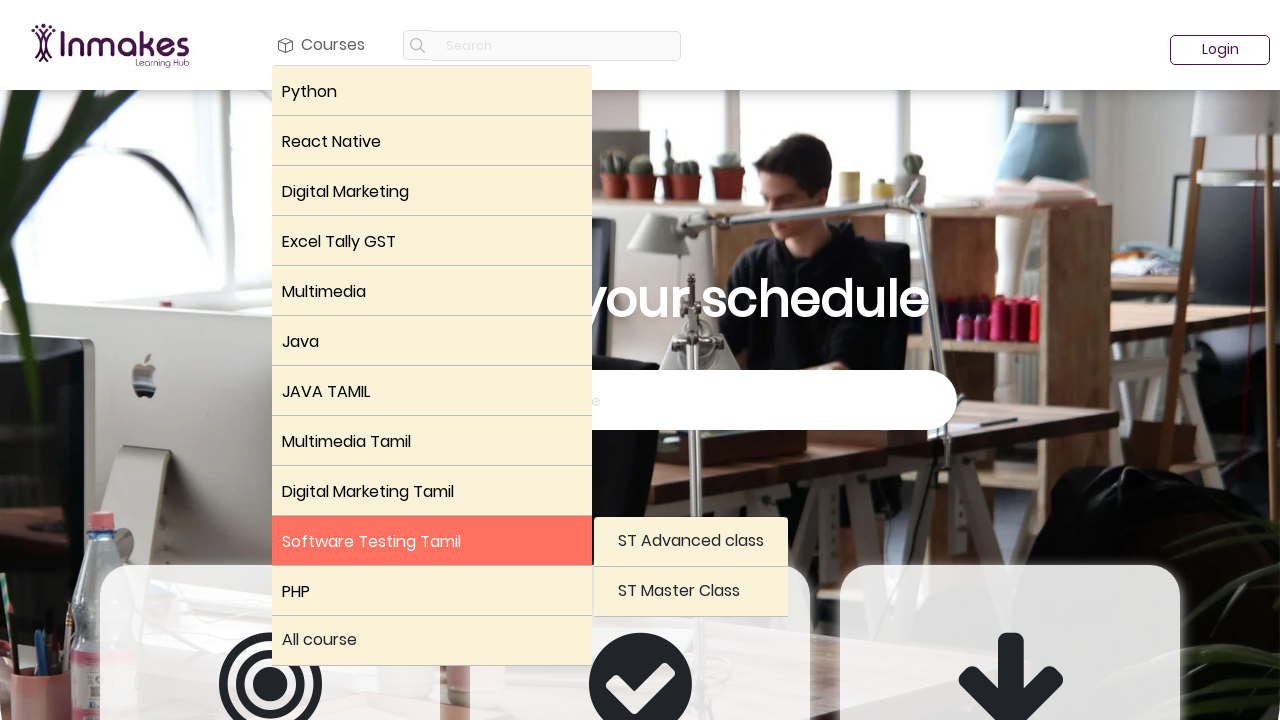

Clicked on ST Advanced class link at (691, 542) on a:text('ST Advanced class')
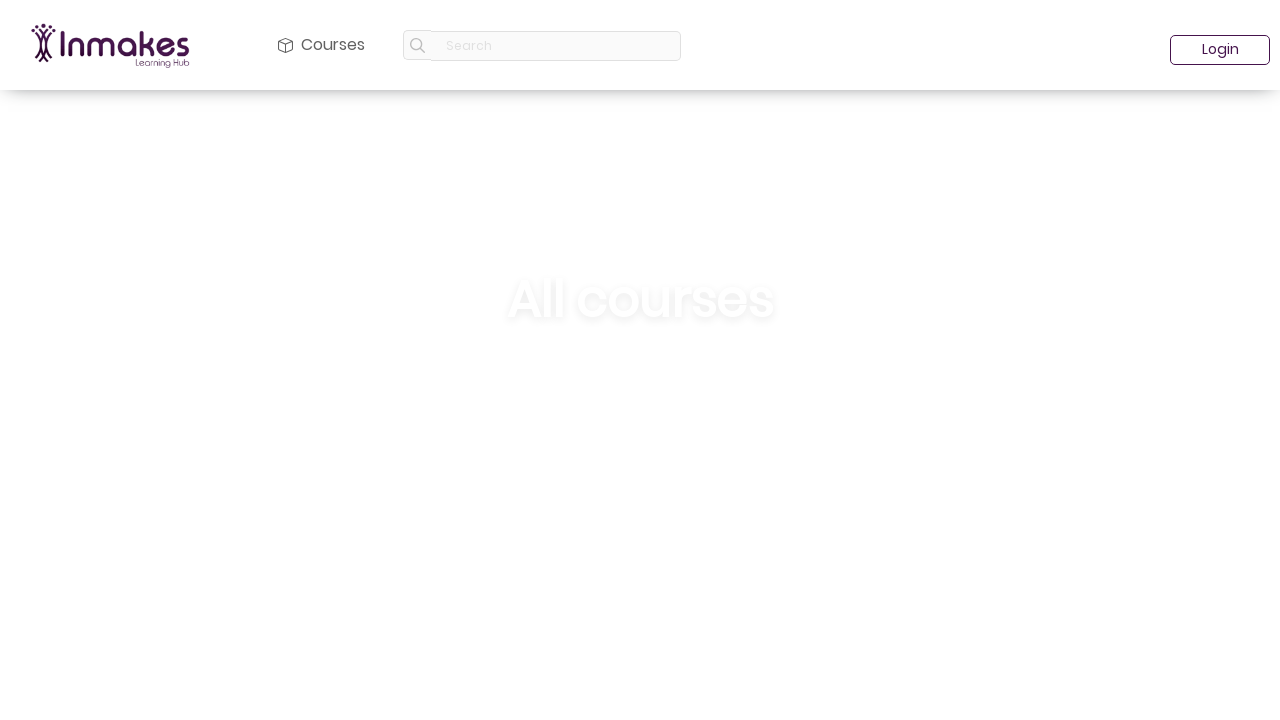

Navigation completed and page loaded
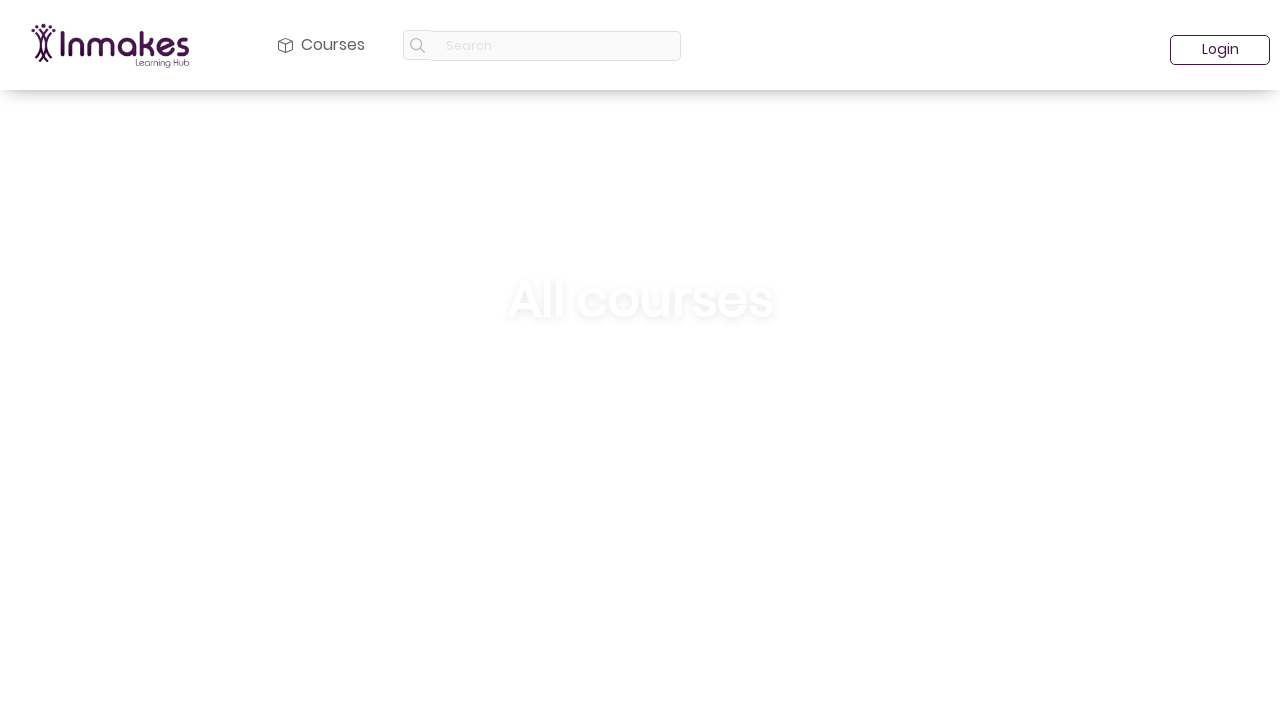

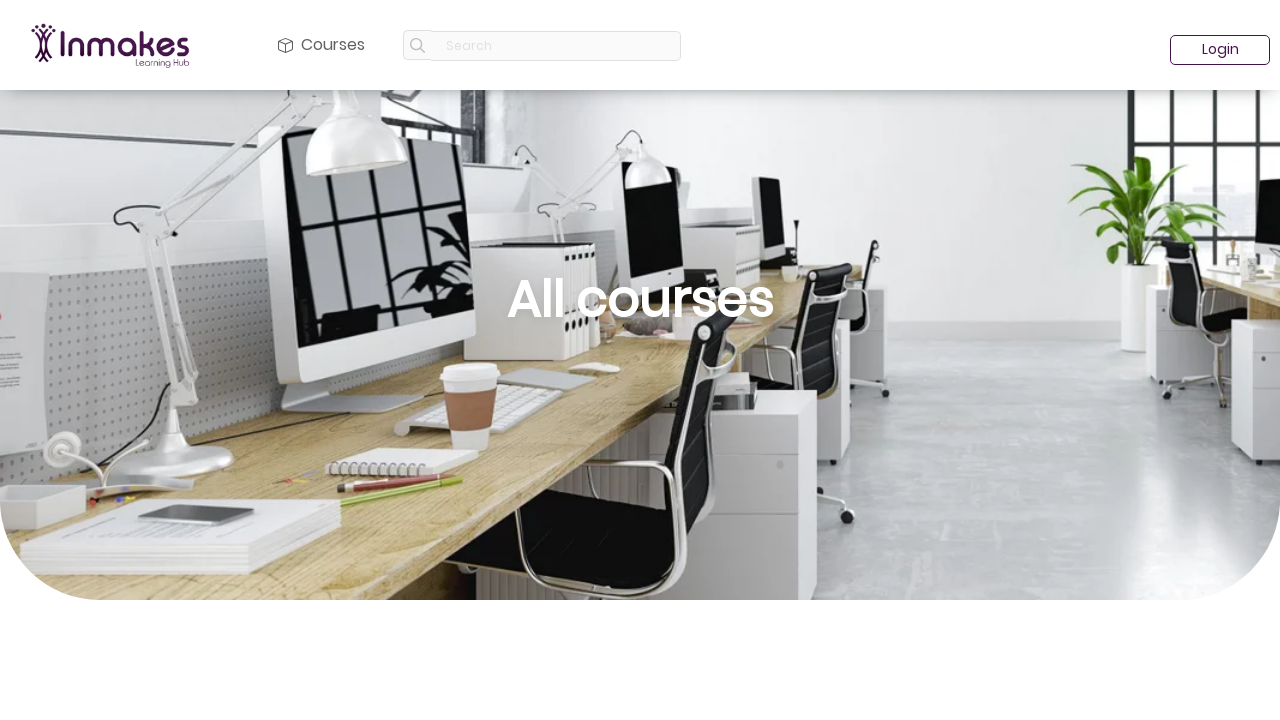